Tests file upload functionality by selecting a file using the file input, clicking the upload button, and verifying the "File Uploaded!" success message is displayed.

Starting URL: https://the-internet.herokuapp.com/upload

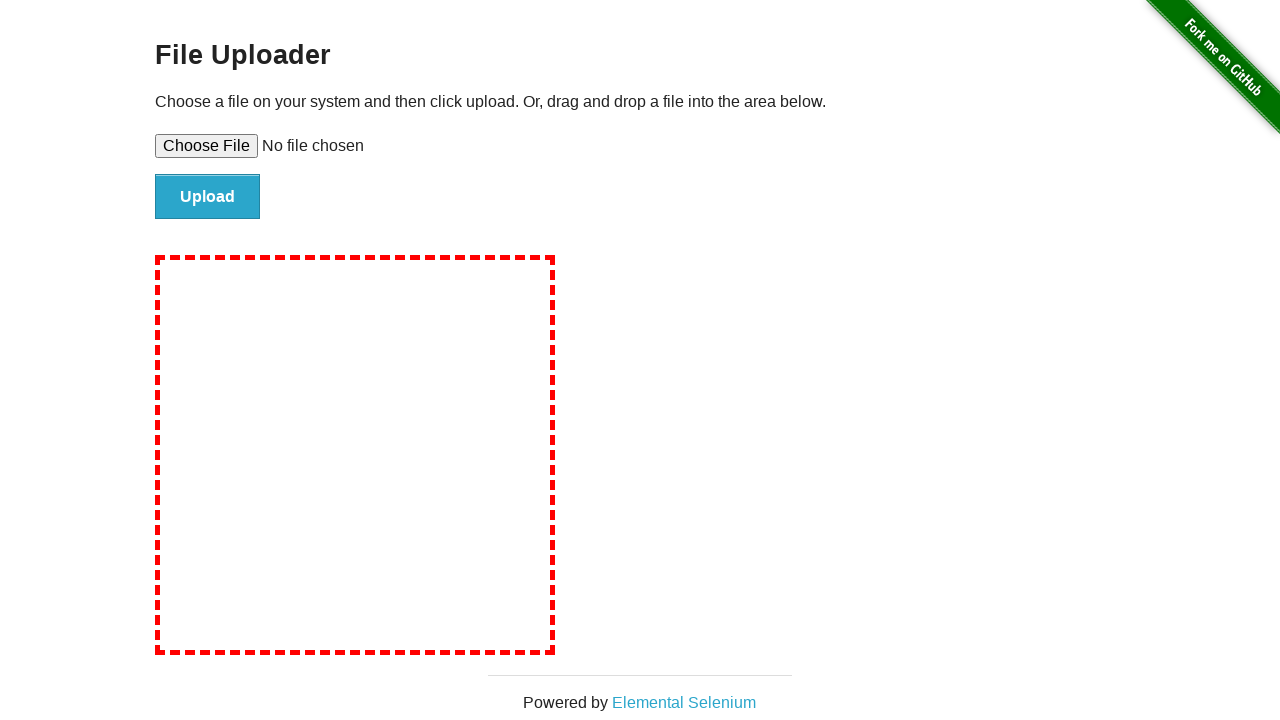

Created temporary test file for upload
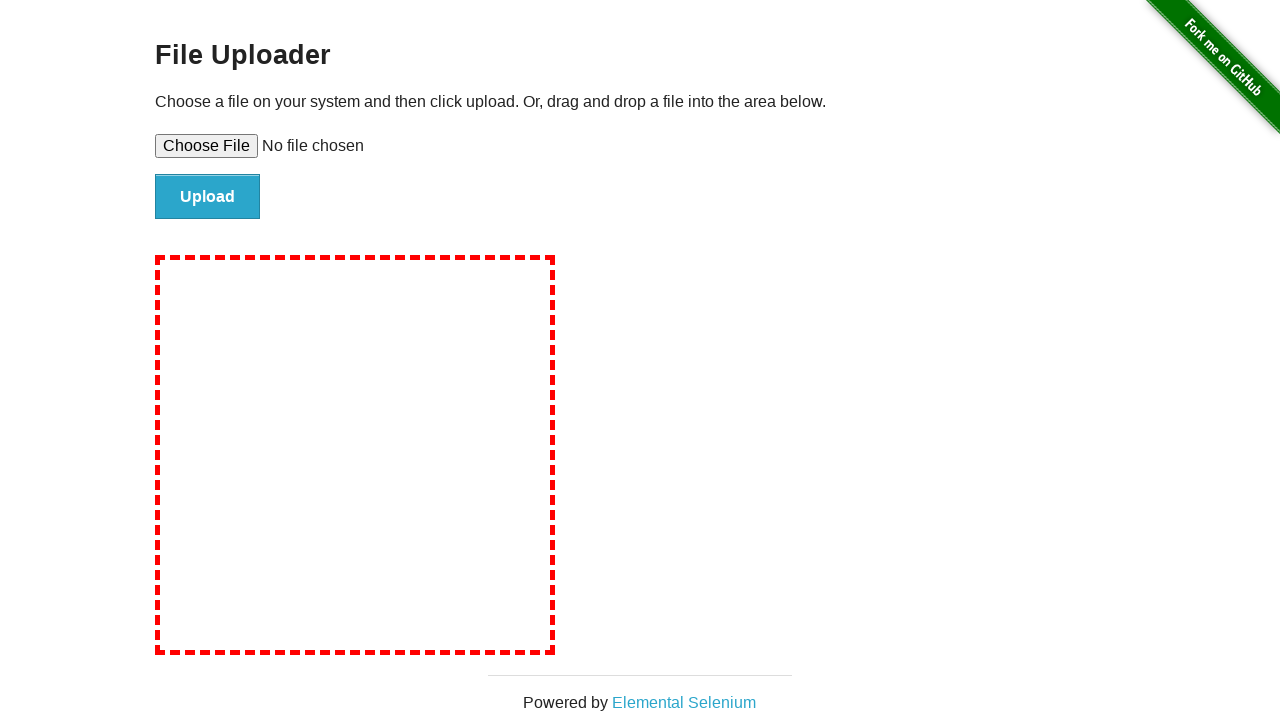

Selected file for upload using file input
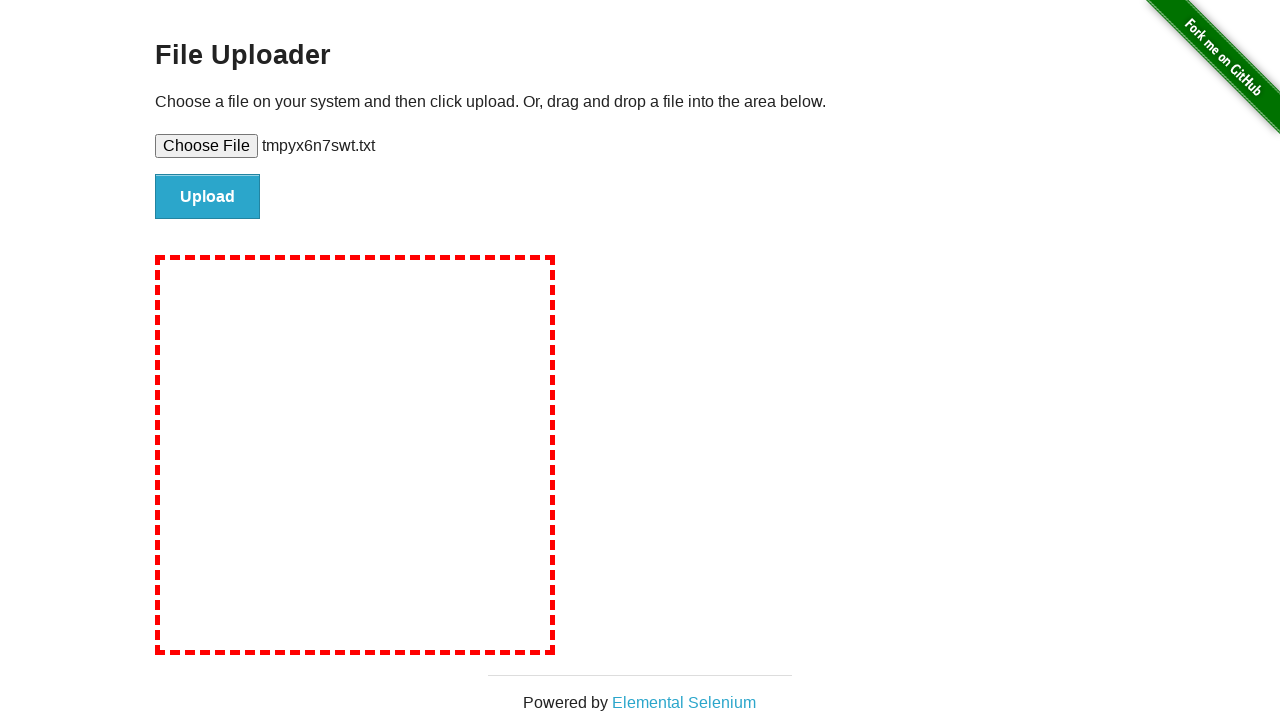

Clicked the upload button at (208, 197) on input#file-submit
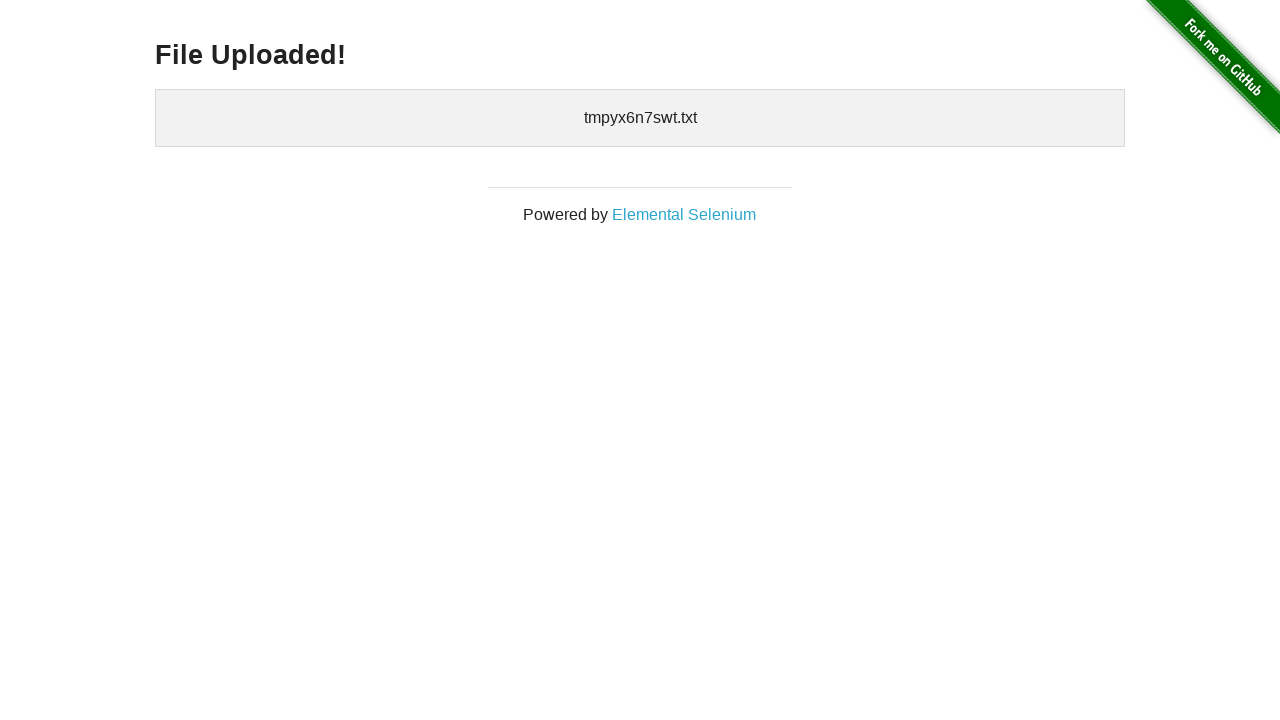

Waited for success message to become visible
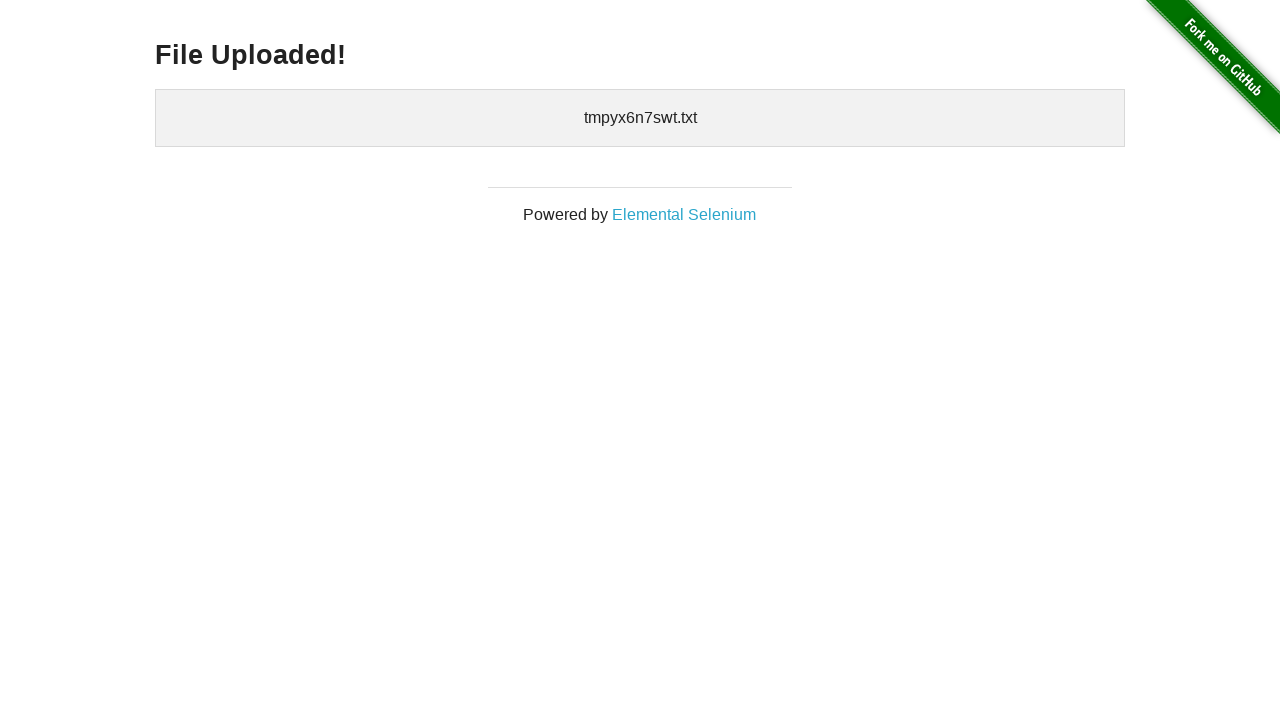

Verified 'File Uploaded!' success message is displayed
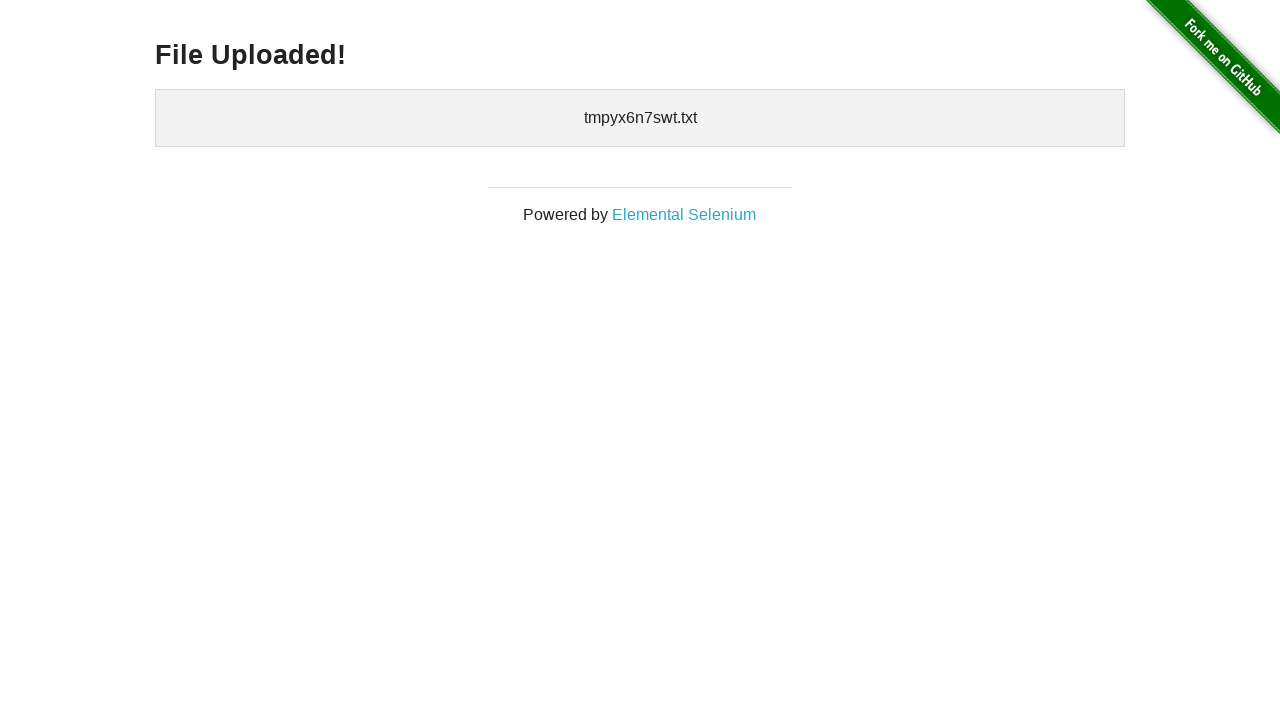

Cleaned up temporary test file
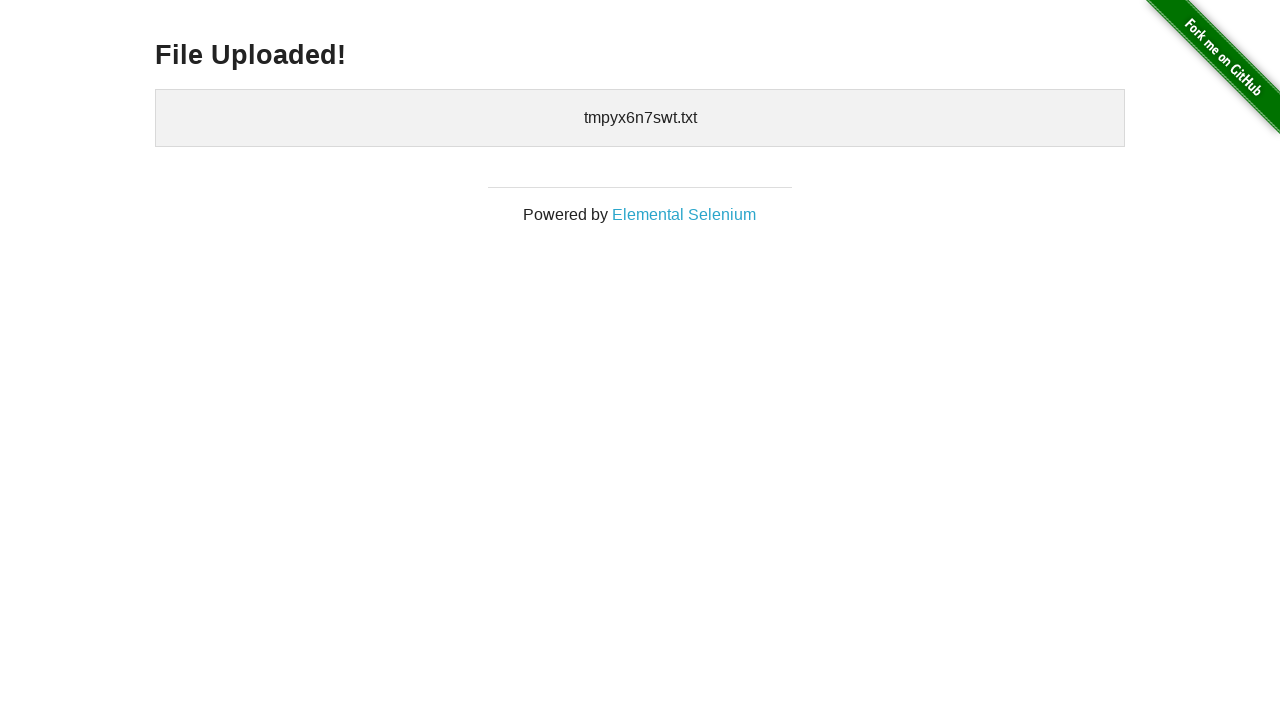

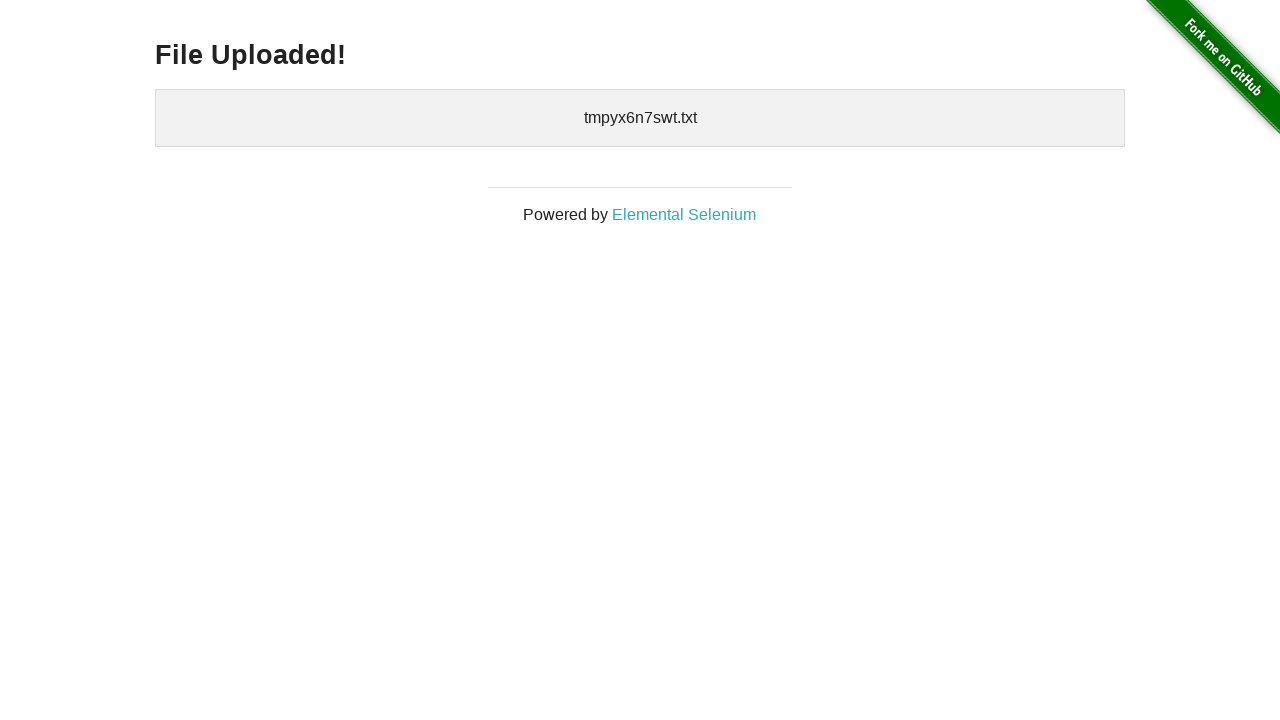